Investigates the site state by loading the page, checking for navigation elements, buttons, links, and headings, and attempts to enter an app workflow if a start button is found.

Starting URL: https://aideas-redbaez.netlify.app

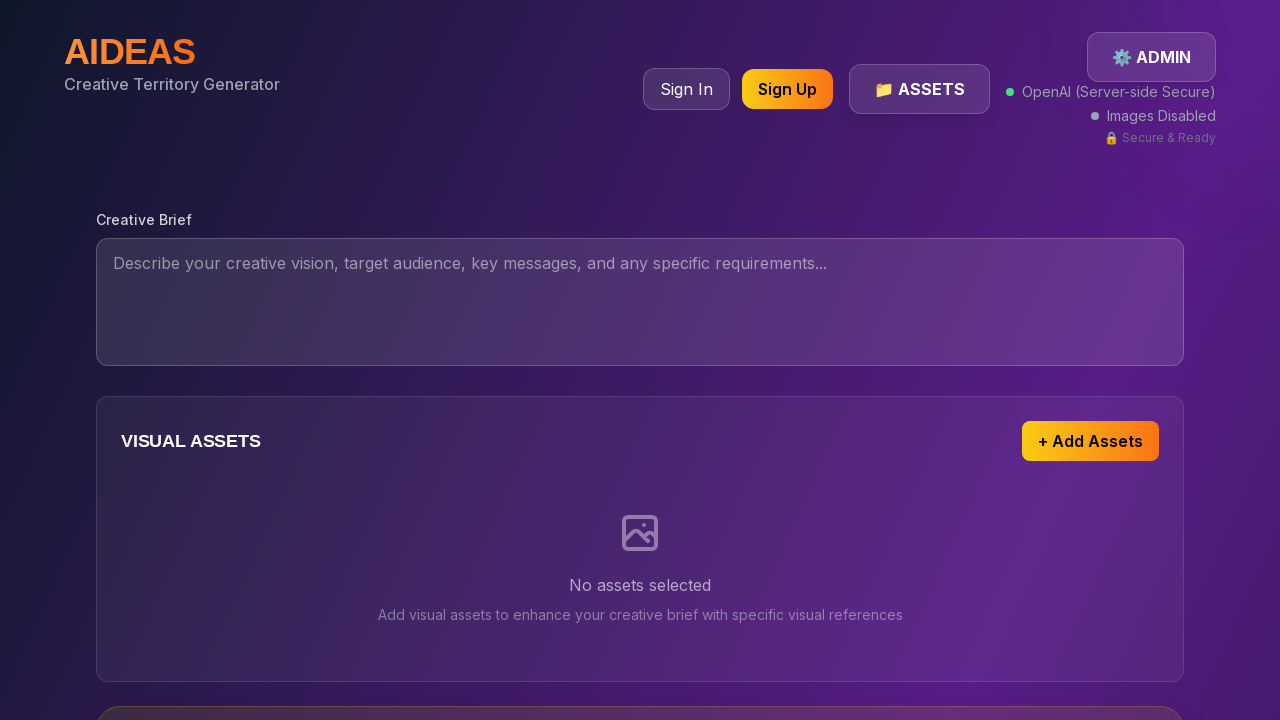

Navigated to https://aideas-redbaez.netlify.app
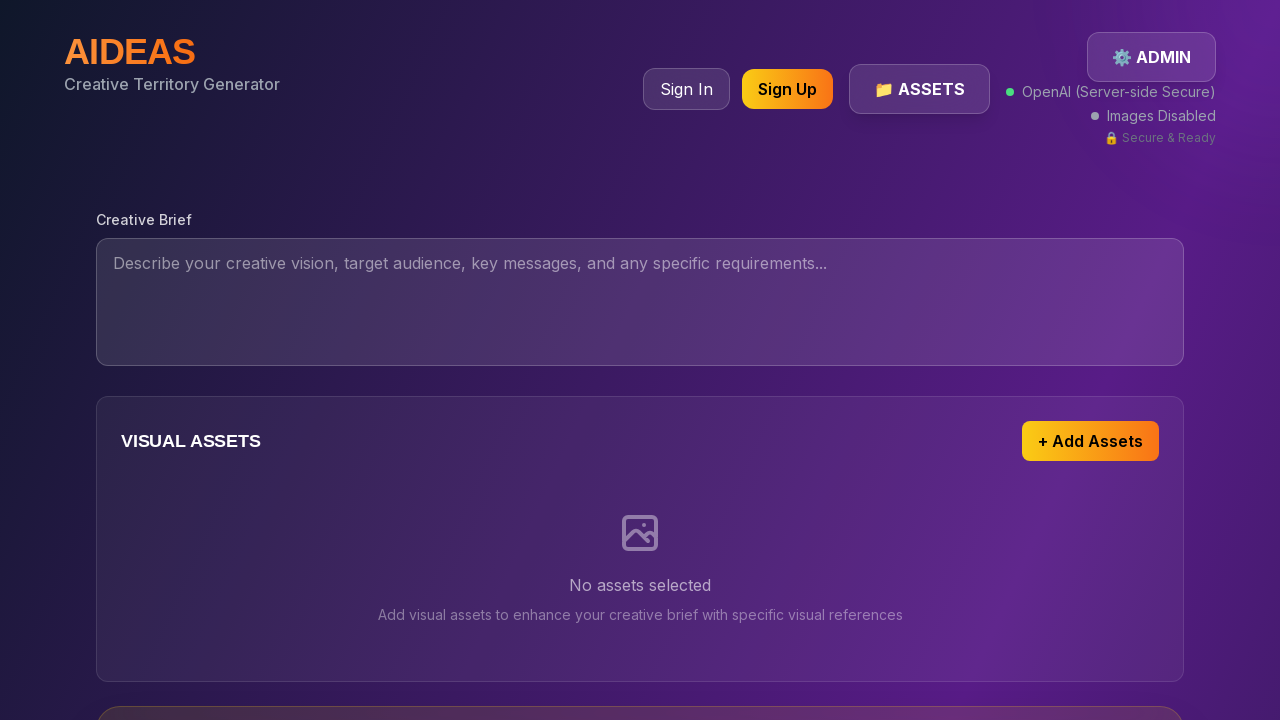

Page fully loaded (networkidle state)
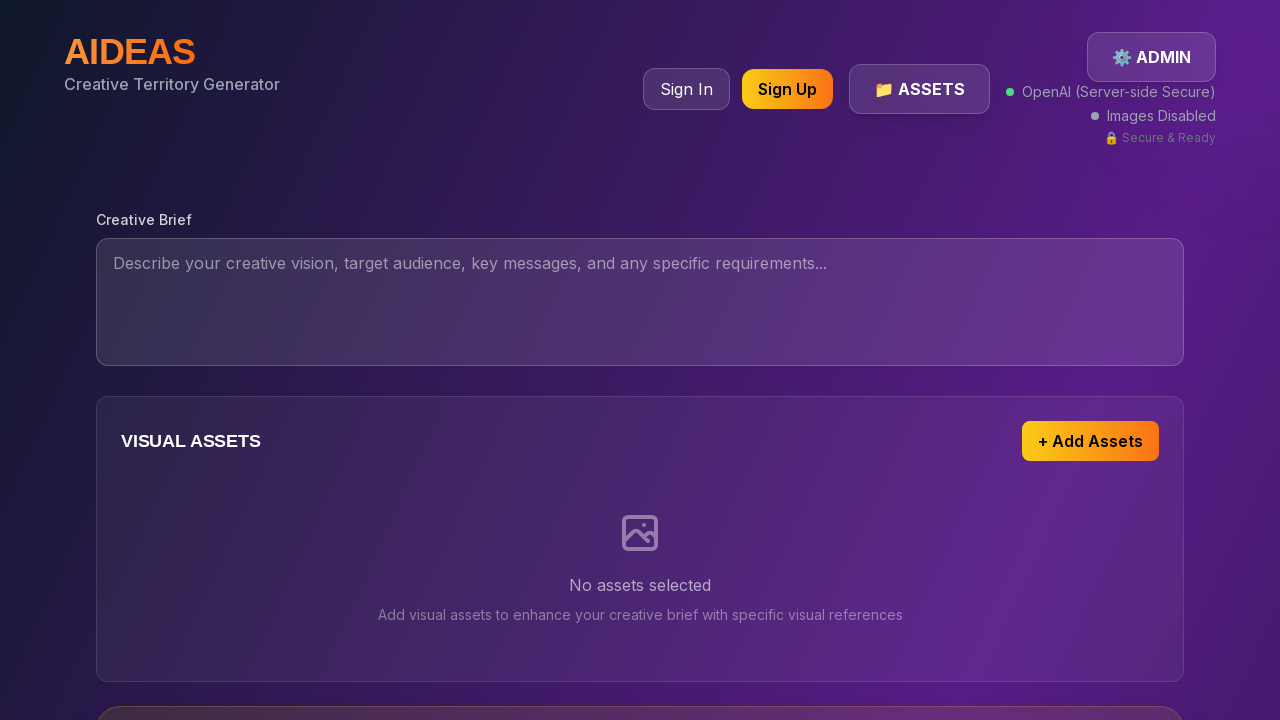

Found 0 navigation elements
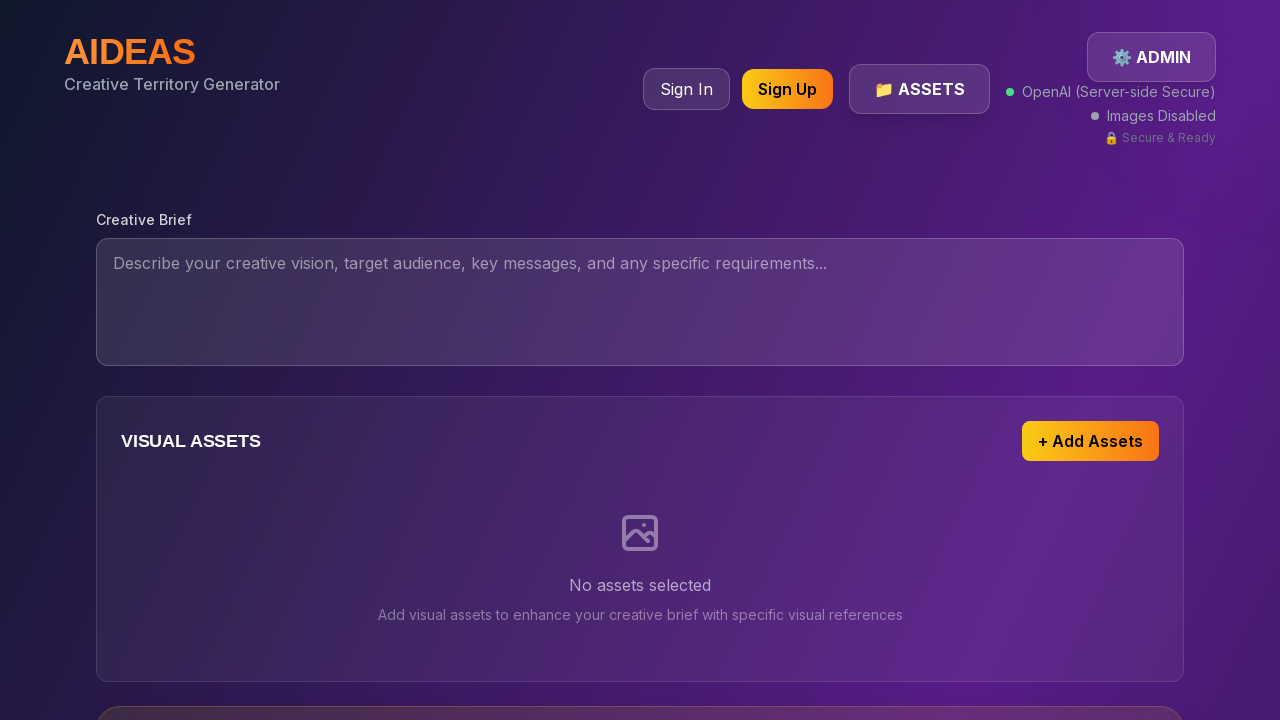

Found 23 buttons on the page
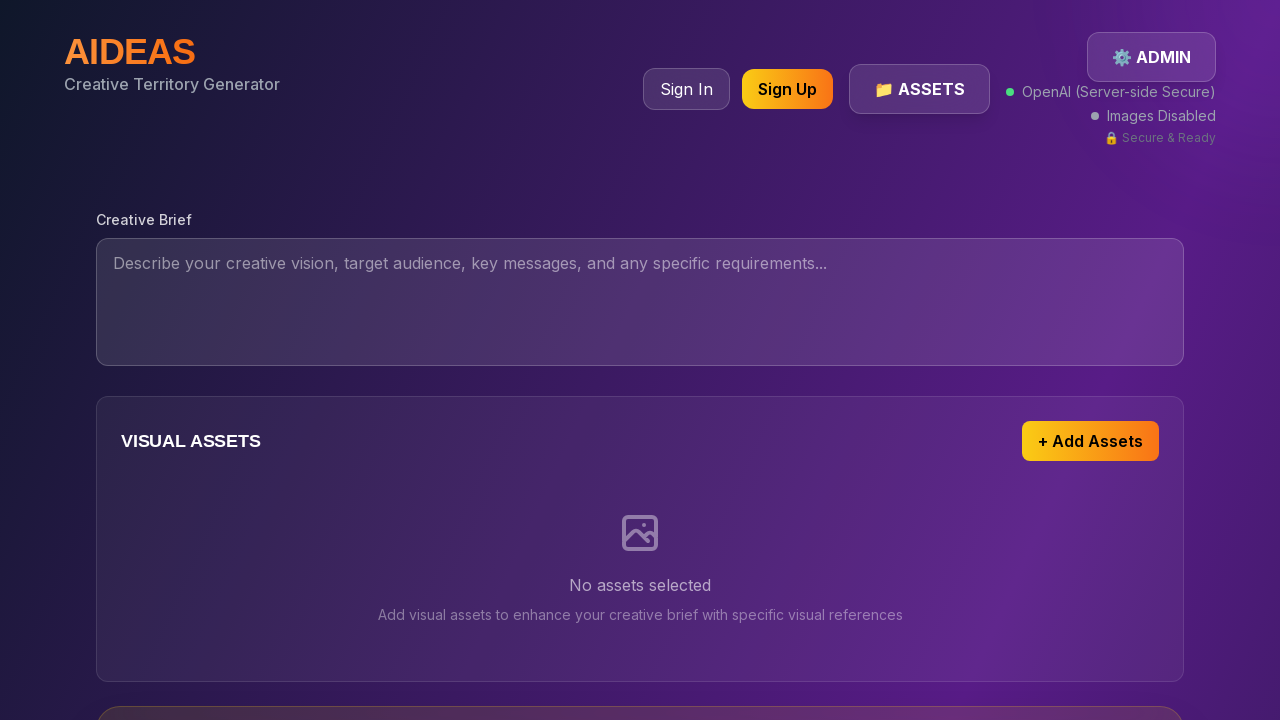

Extracted button texts: ['sign in', 'sign up', '📁 assets', '⚙️ admin', '+ add assets', '📝 text input', '🏗️ brief builder', 'black fridaynovember 24', 'christmasdecember 25', 'eofy salesjune 30', 'back to schooljanuary', "mother's daymay 14", "father's dayseptember 3", 'australia dayjanuary 26', "valentine's dayfebruary 14", '🚀 generate territoriesctrl+enter', '🧠enhanced analysis', '📚 library', '⬆️ upload', 'upload your first assets']
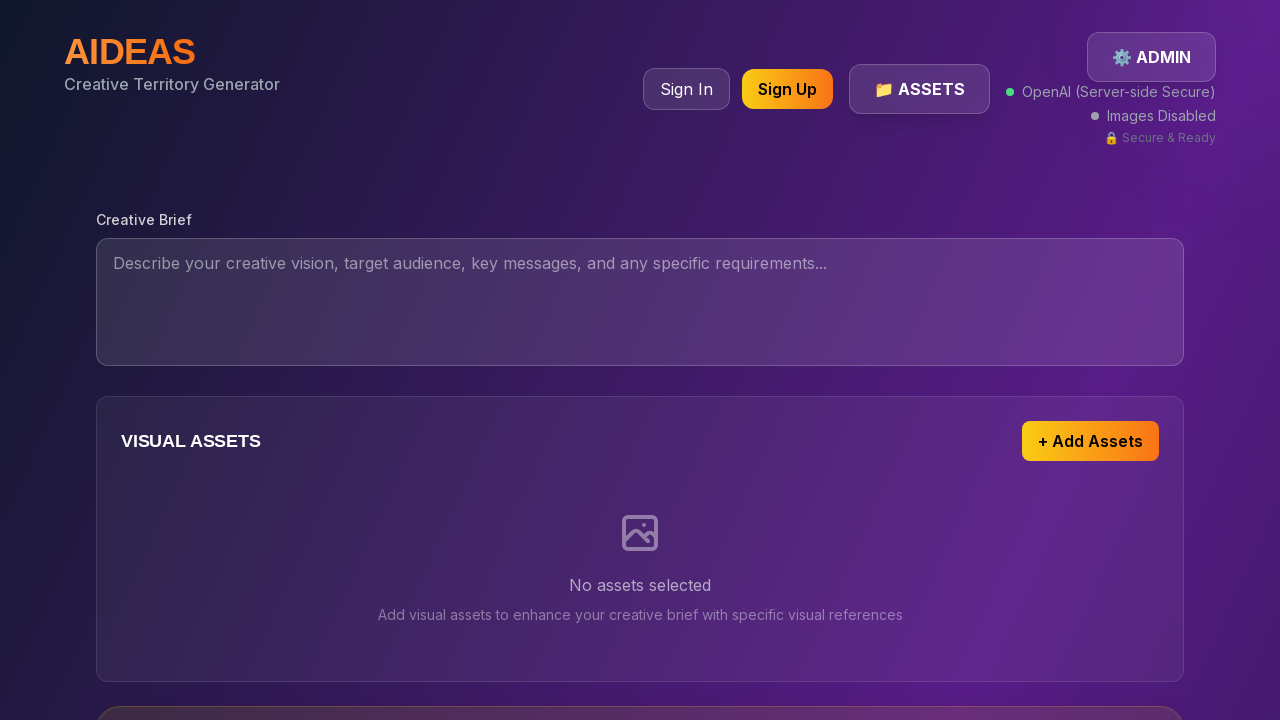

No start/begin/create button found
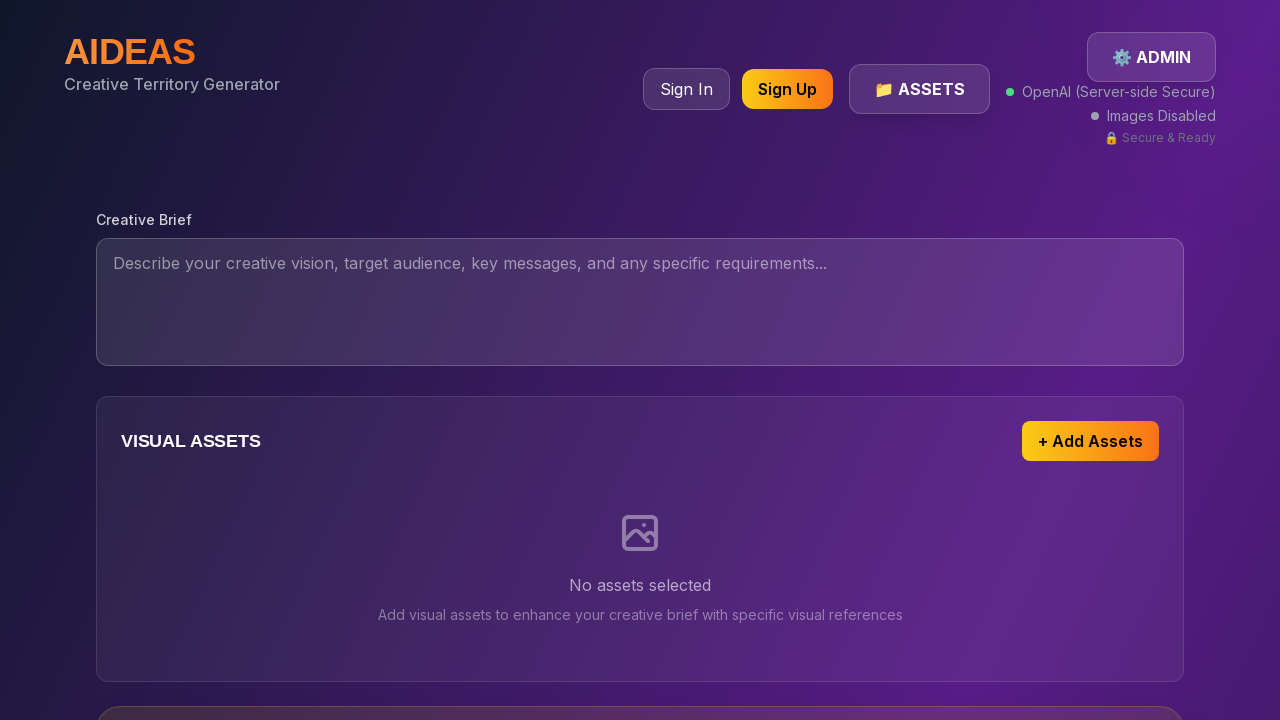

Page headings found and loaded
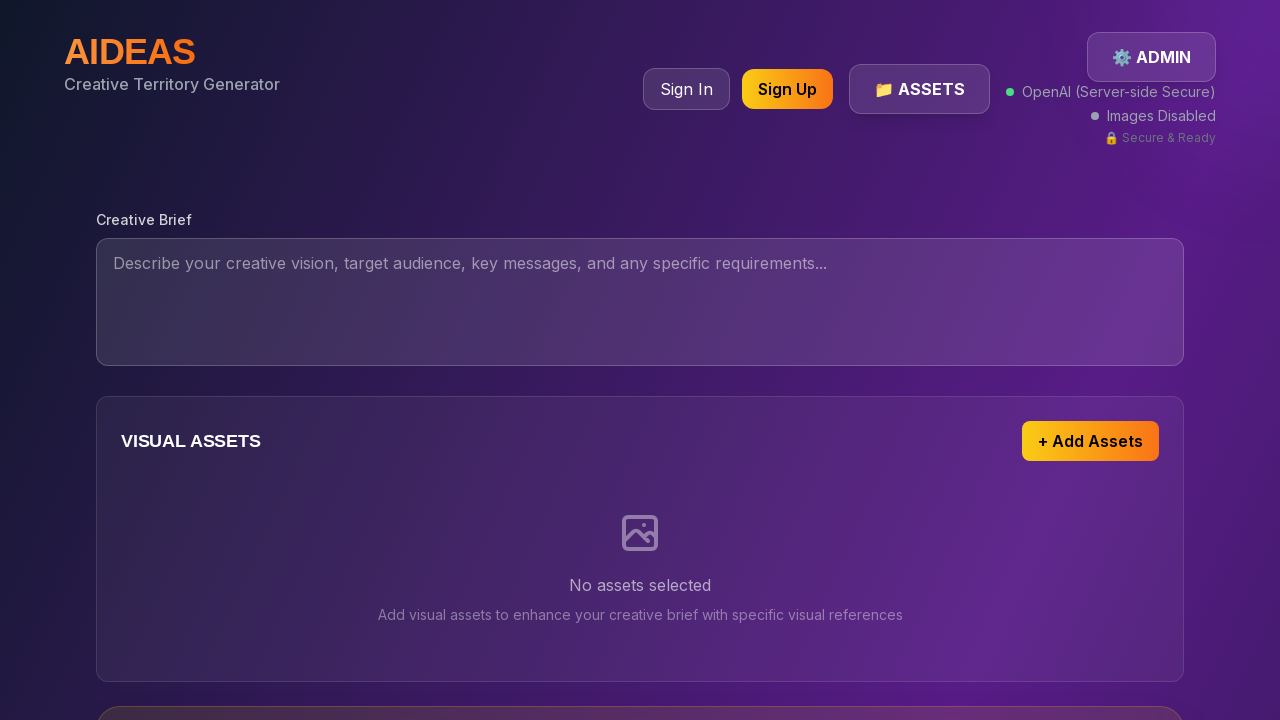

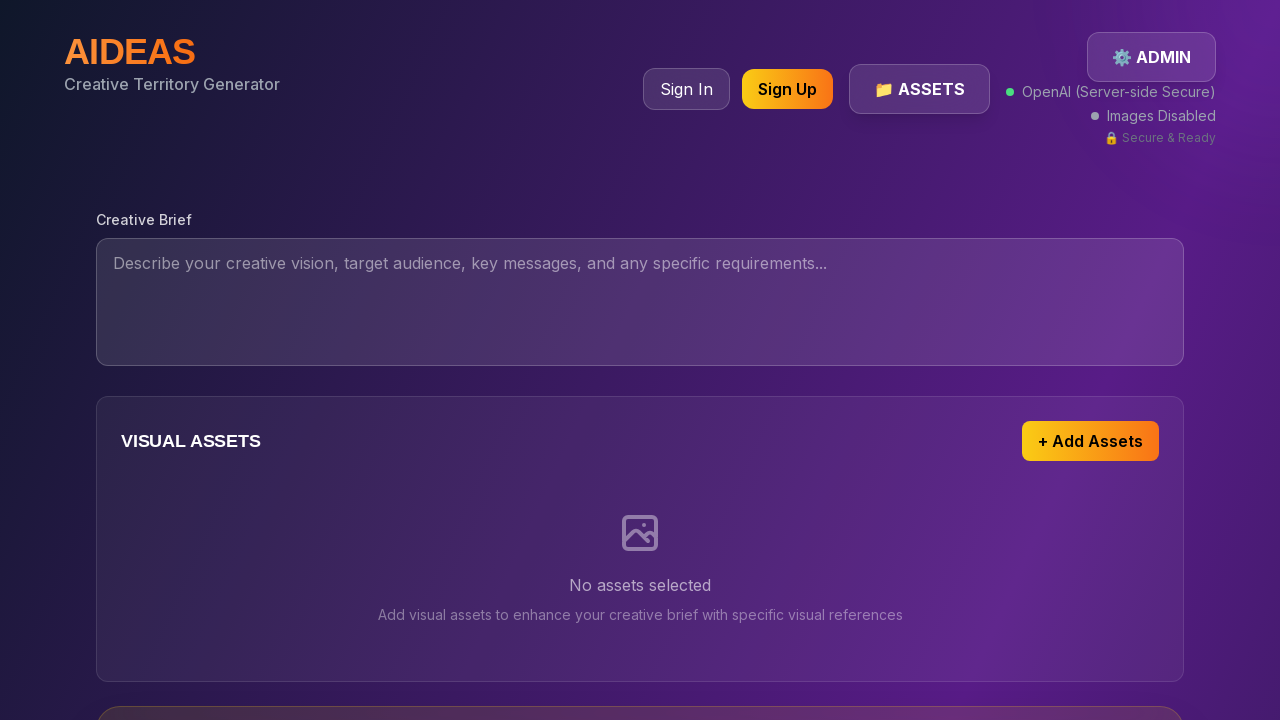